Tests FAQ accordion by clicking the seventh question and verifying the answer about order cancellation

Starting URL: https://qa-scooter.praktikum-services.ru

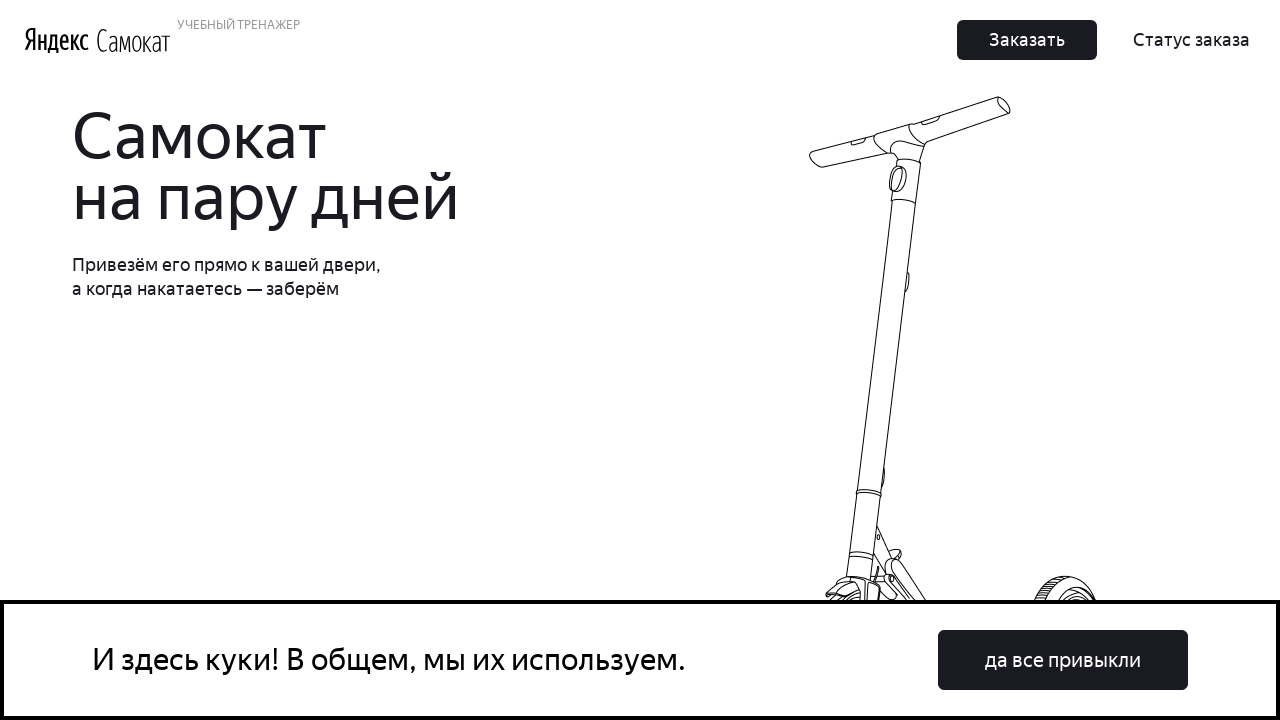

Scrolled to FAQ section
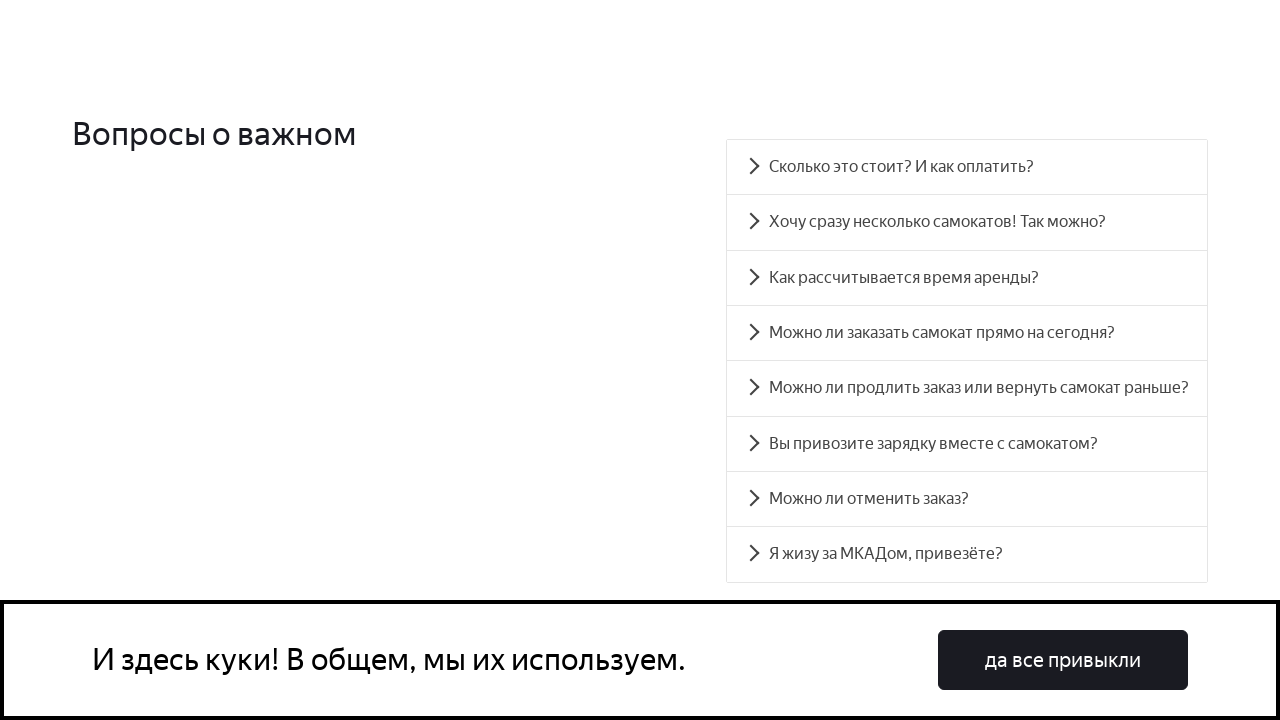

Clicked seventh FAQ accordion question (order cancellation) at (967, 499) on #accordion__heading-6
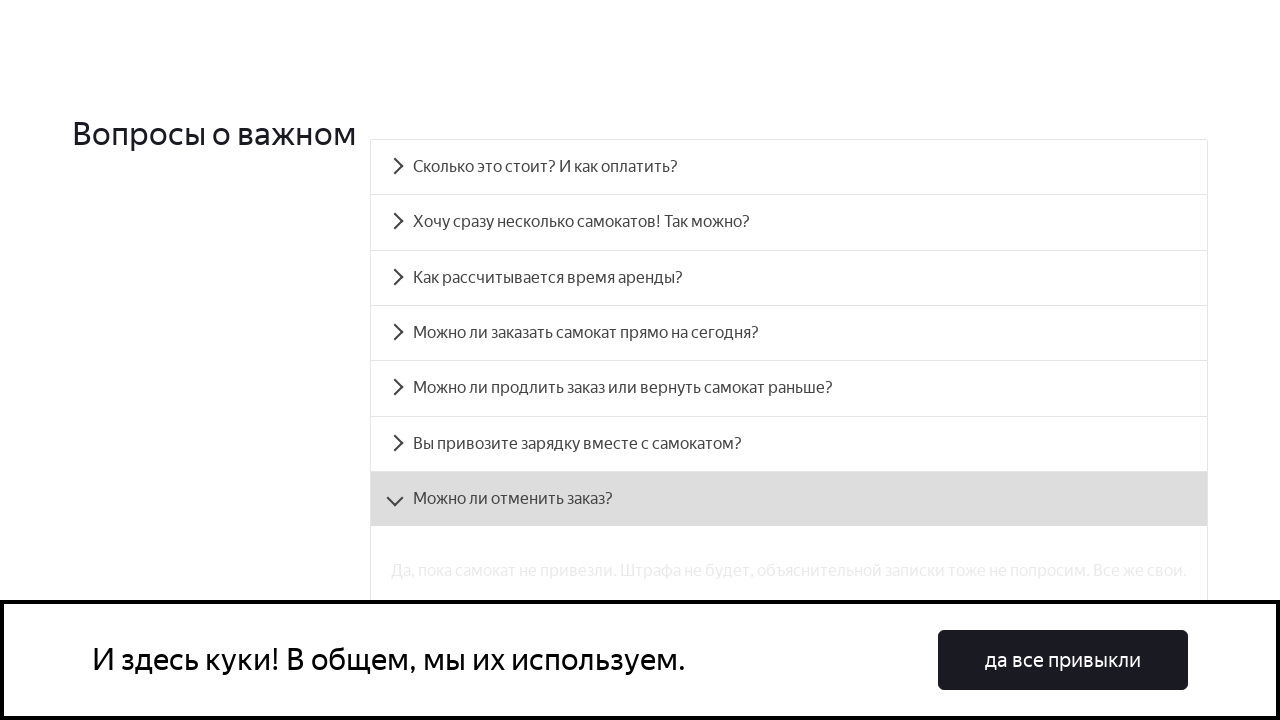

Verified accordion panel contains expected answer about order cancellation
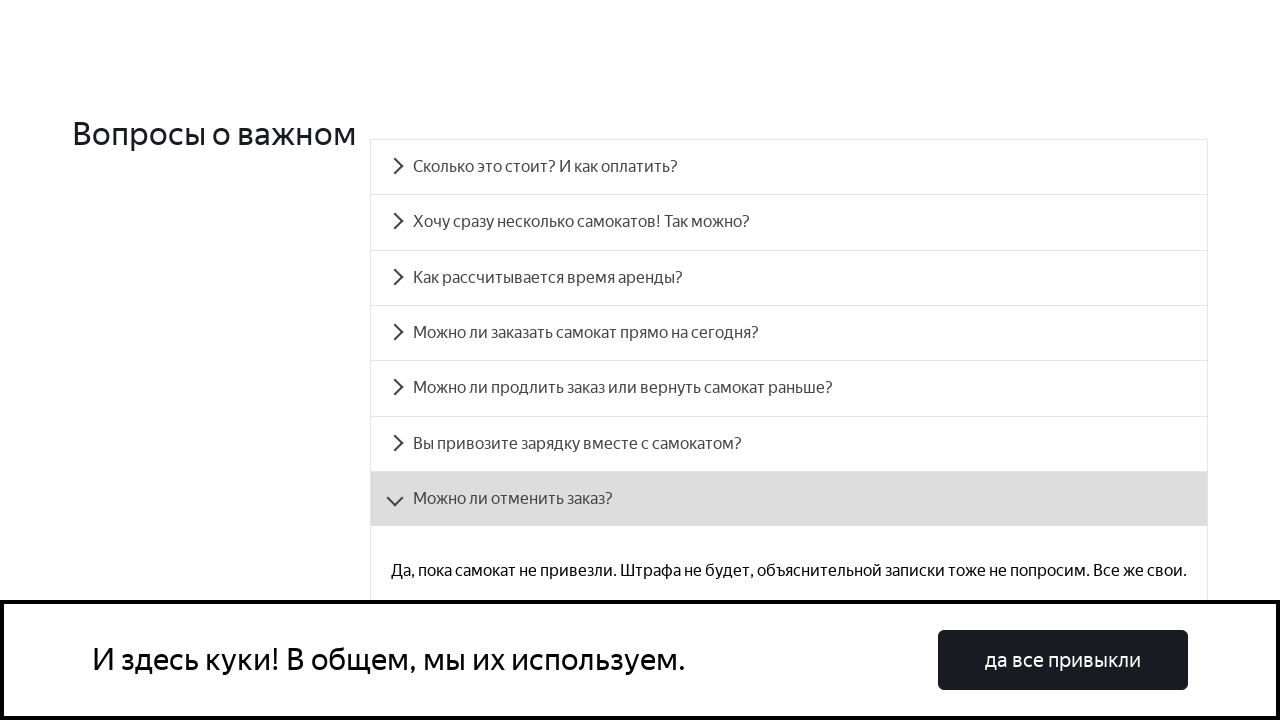

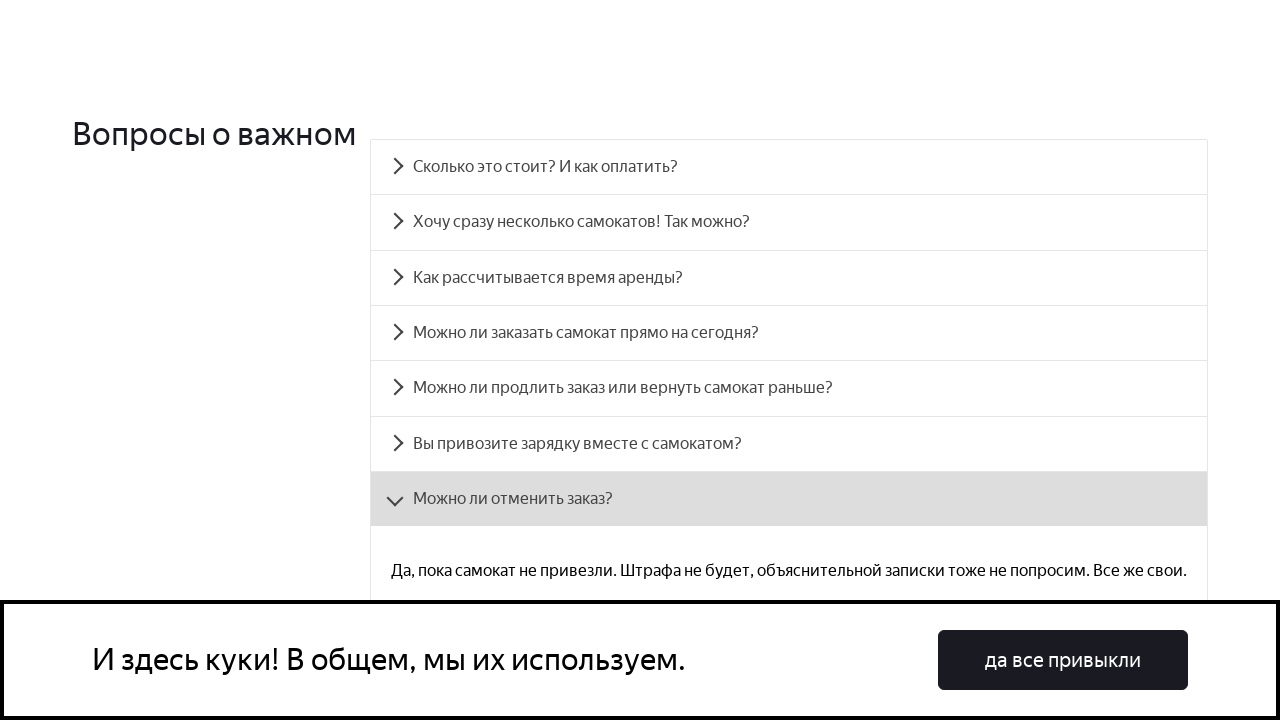